Tests double-click functionality on W3Schools by switching to an iframe, clearing and filling an input field, then double-clicking a button to copy text

Starting URL: https://www.w3schools.com/tags/tryit.asp?filename=tryhtml5_ev_ondblclick3

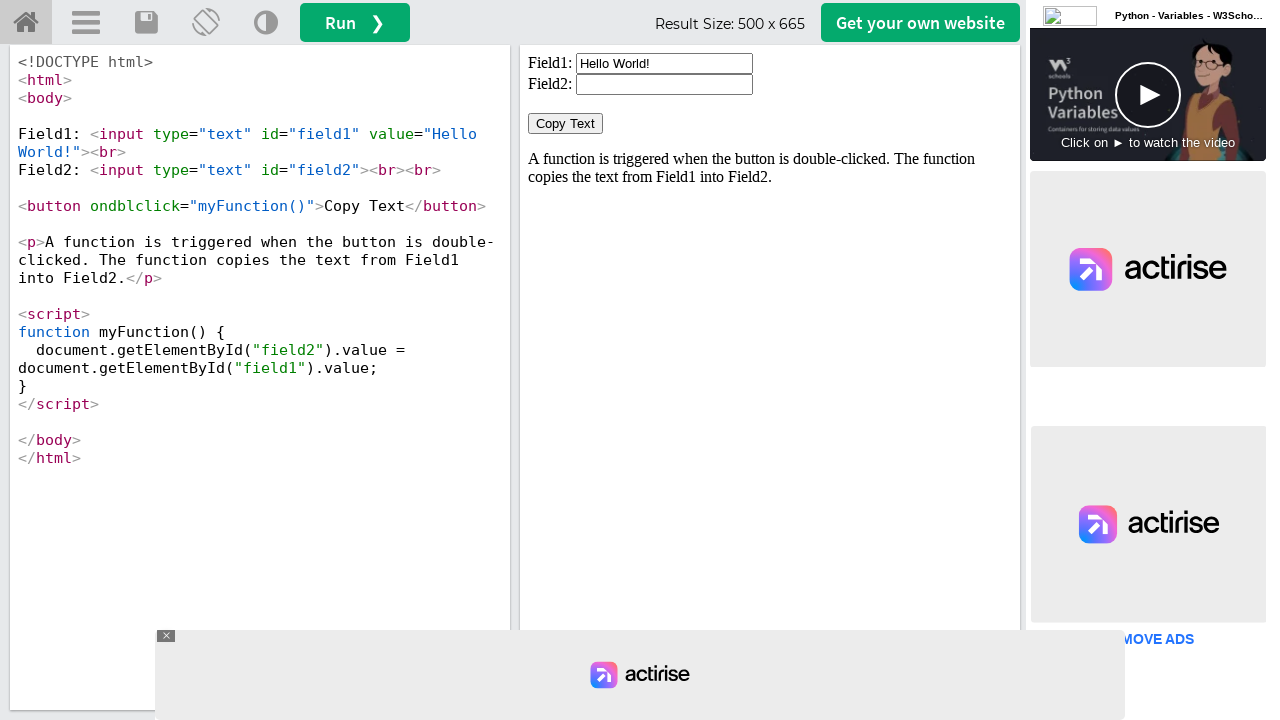

Located iframe with id 'iframeResult'
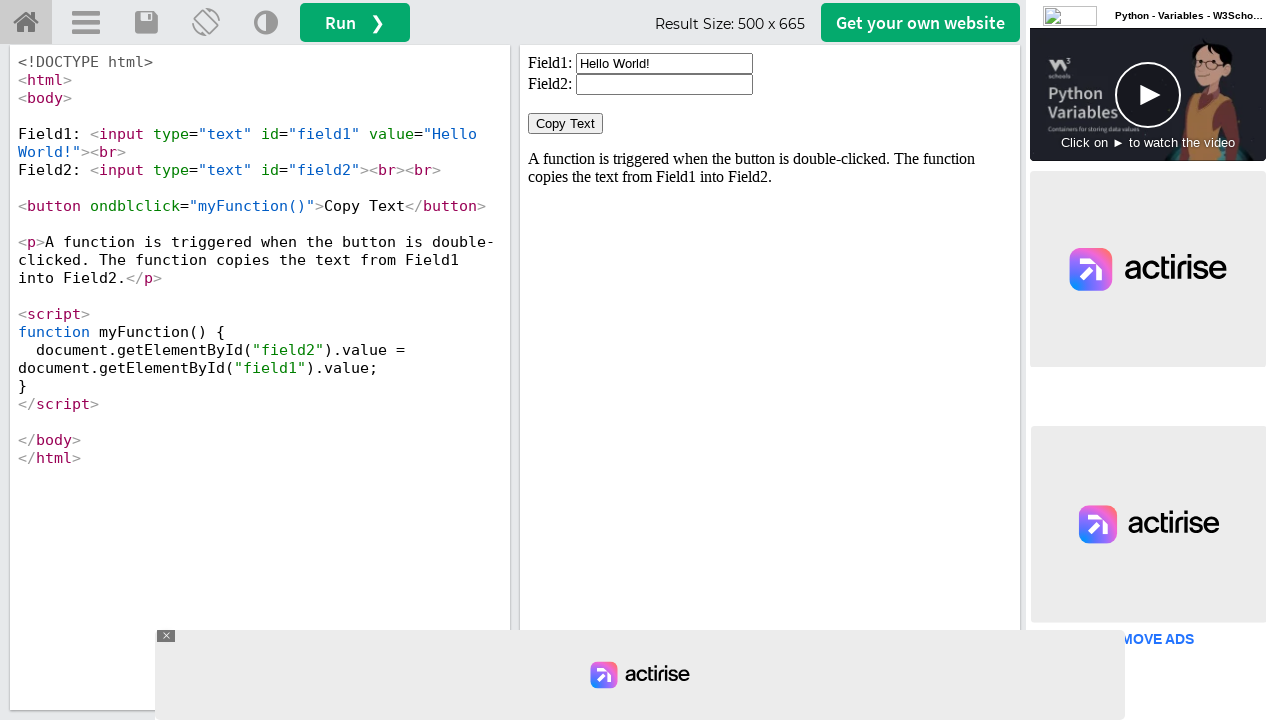

Cleared the input field with id 'field1' on #iframeResult >> internal:control=enter-frame >> xpath=//input[@id='field1']
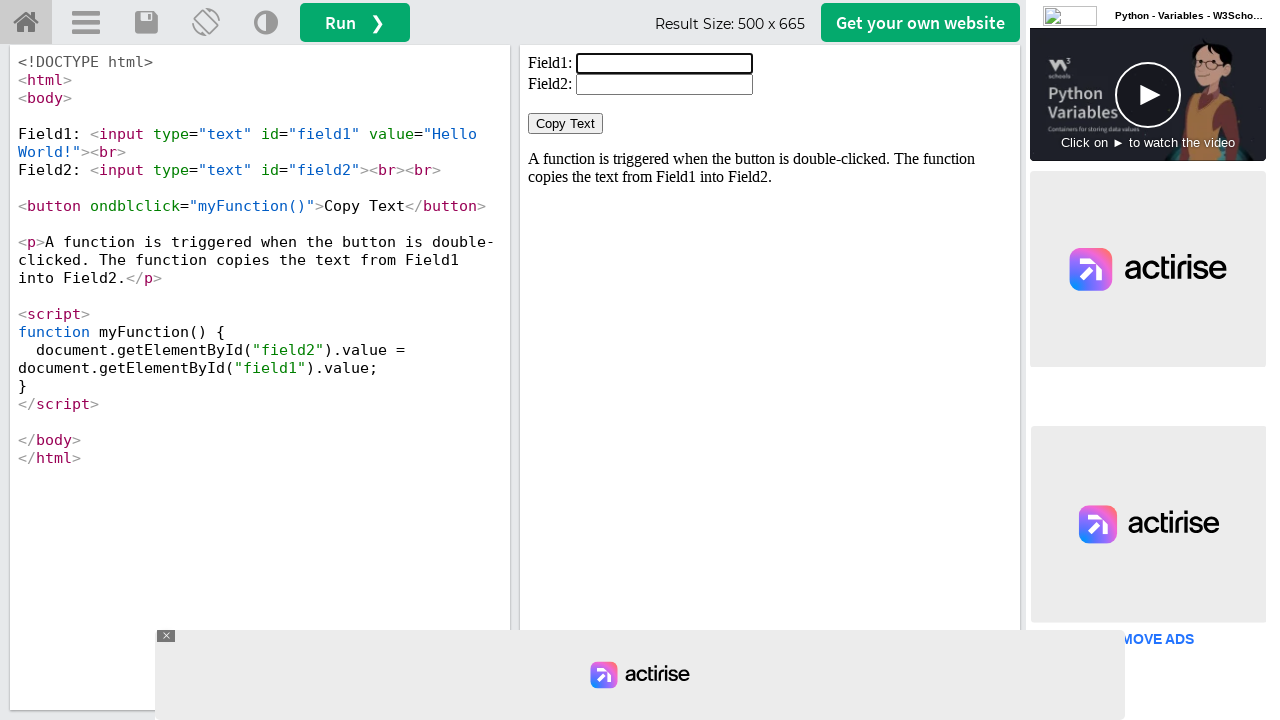

Filled input field with 'welcome' on #iframeResult >> internal:control=enter-frame >> xpath=//input[@id='field1']
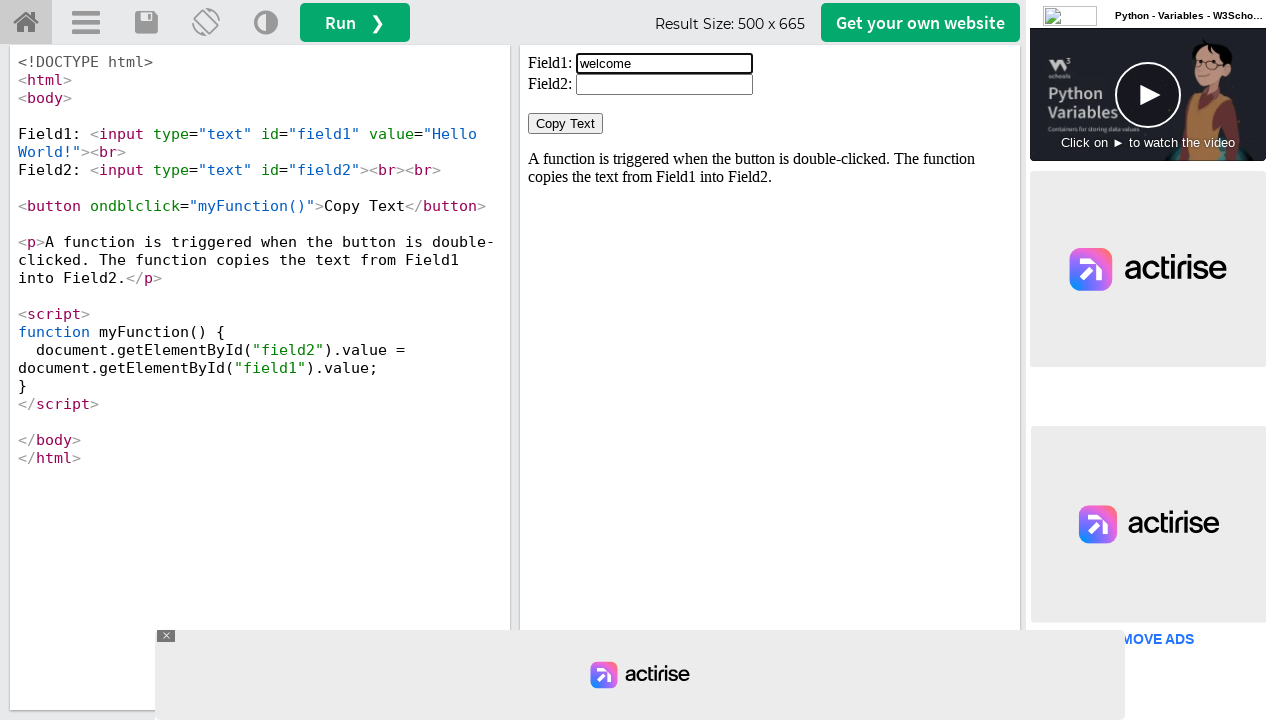

Double-clicked the 'Copy Text' button at (566, 124) on #iframeResult >> internal:control=enter-frame >> xpath=//button[normalize-space(
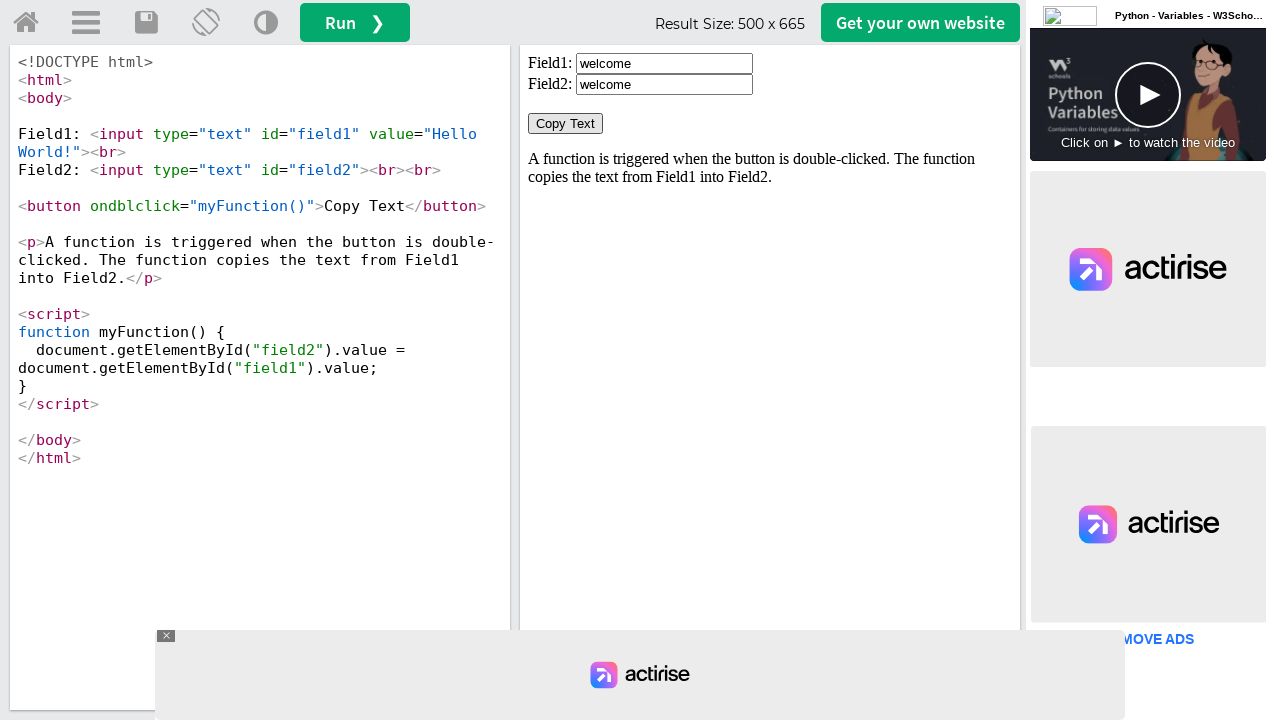

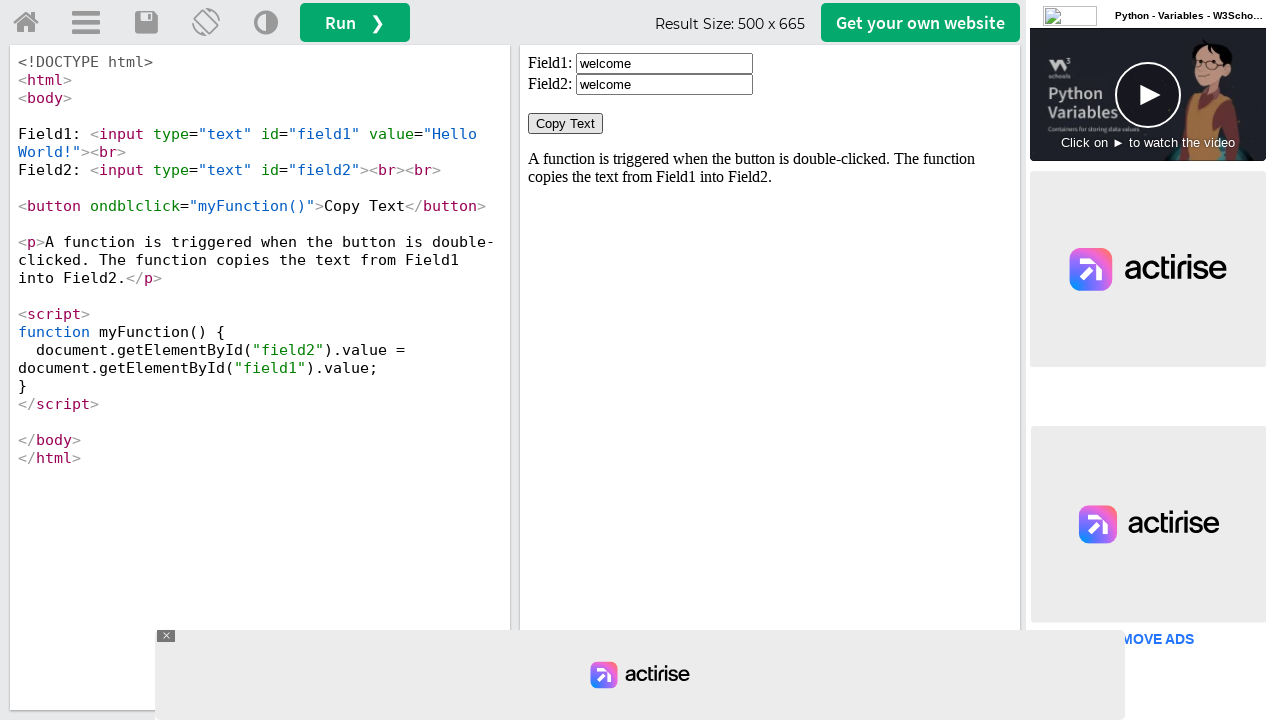